Tests handling a JavaScript confirm dialog by clicking a button and dismissing the confirm

Starting URL: https://bonigarcia.dev/selenium-webdriver-java/dialog-boxes.html

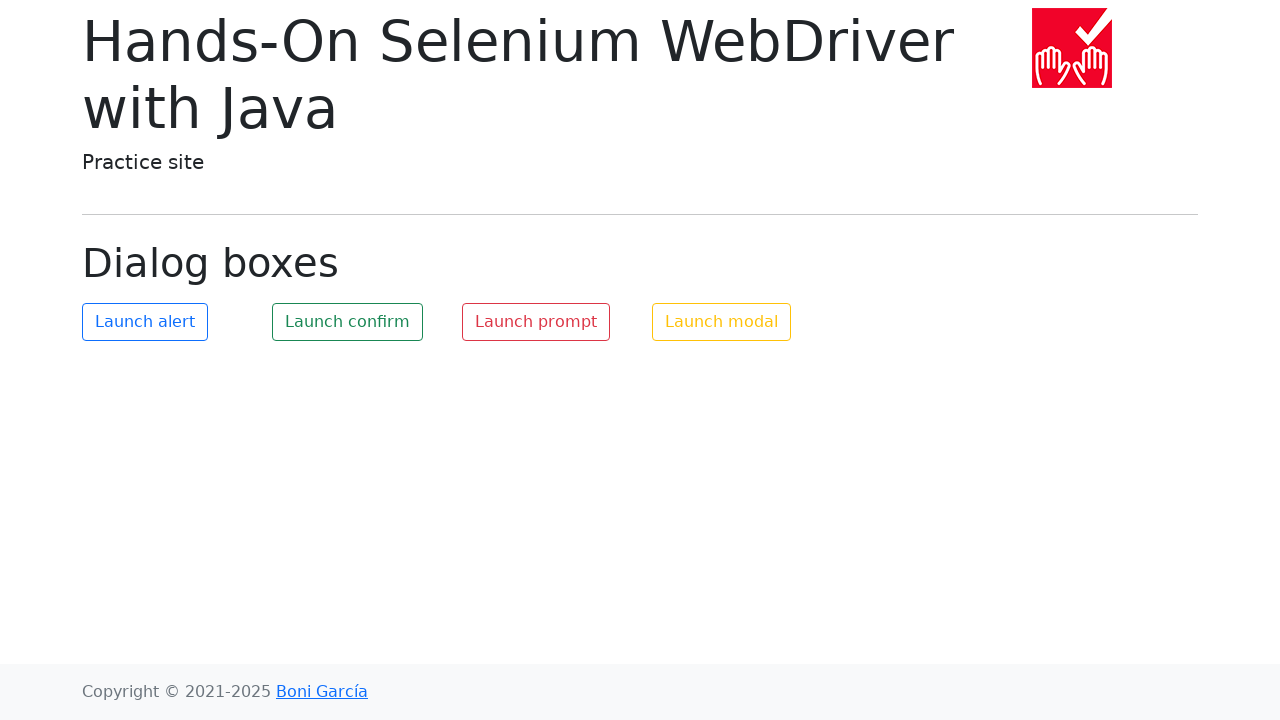

Set up dialog handler to dismiss confirm dialogs
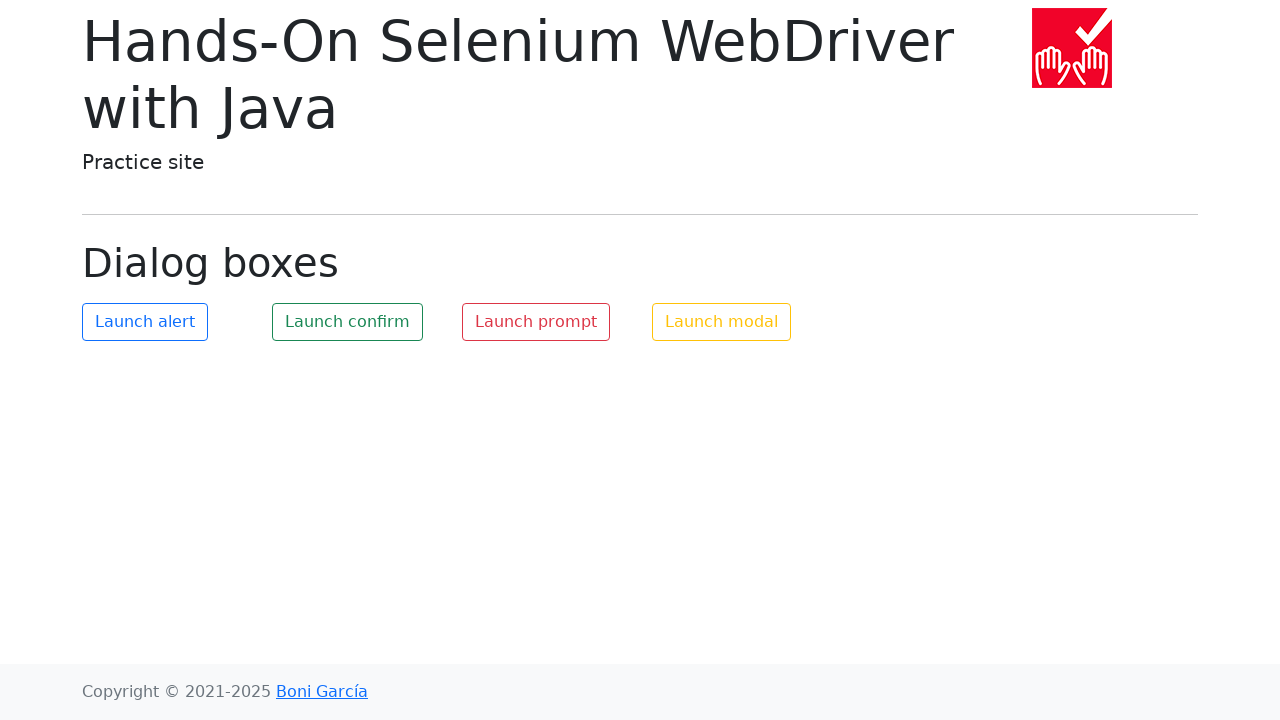

Clicked the confirm button to trigger JavaScript confirm dialog at (348, 322) on #my-confirm
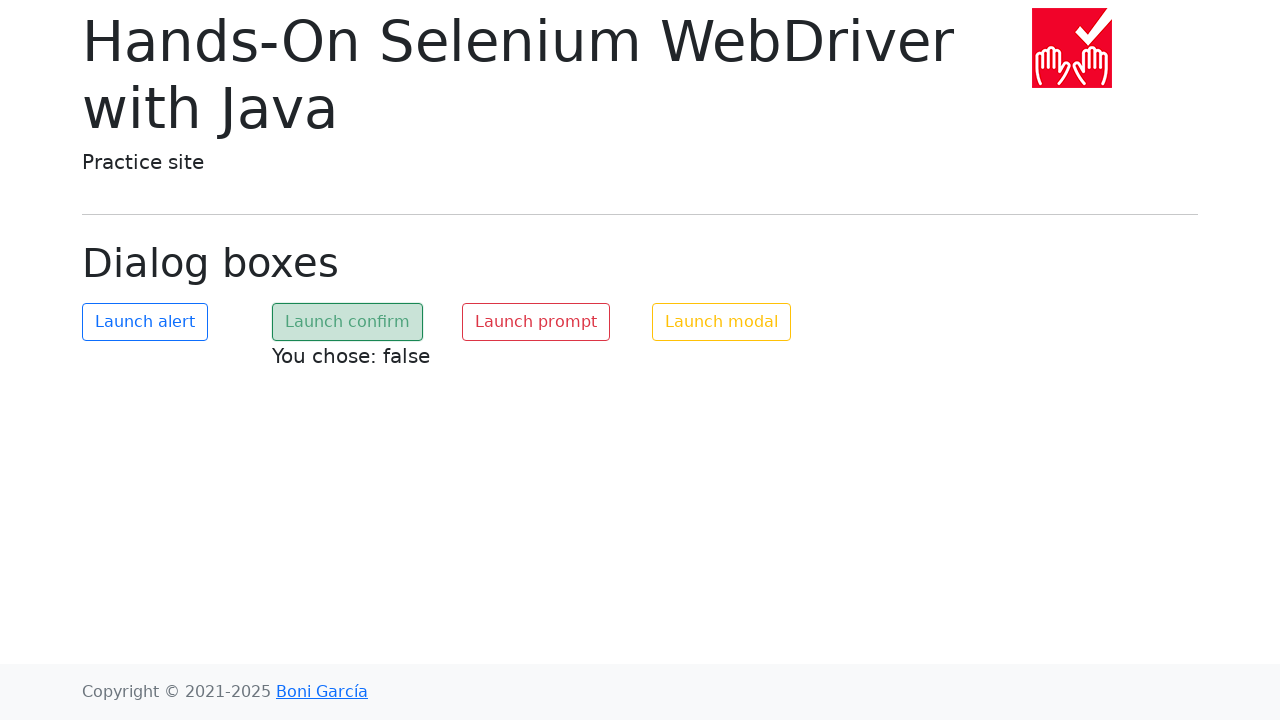

Waited 500ms for animations to complete
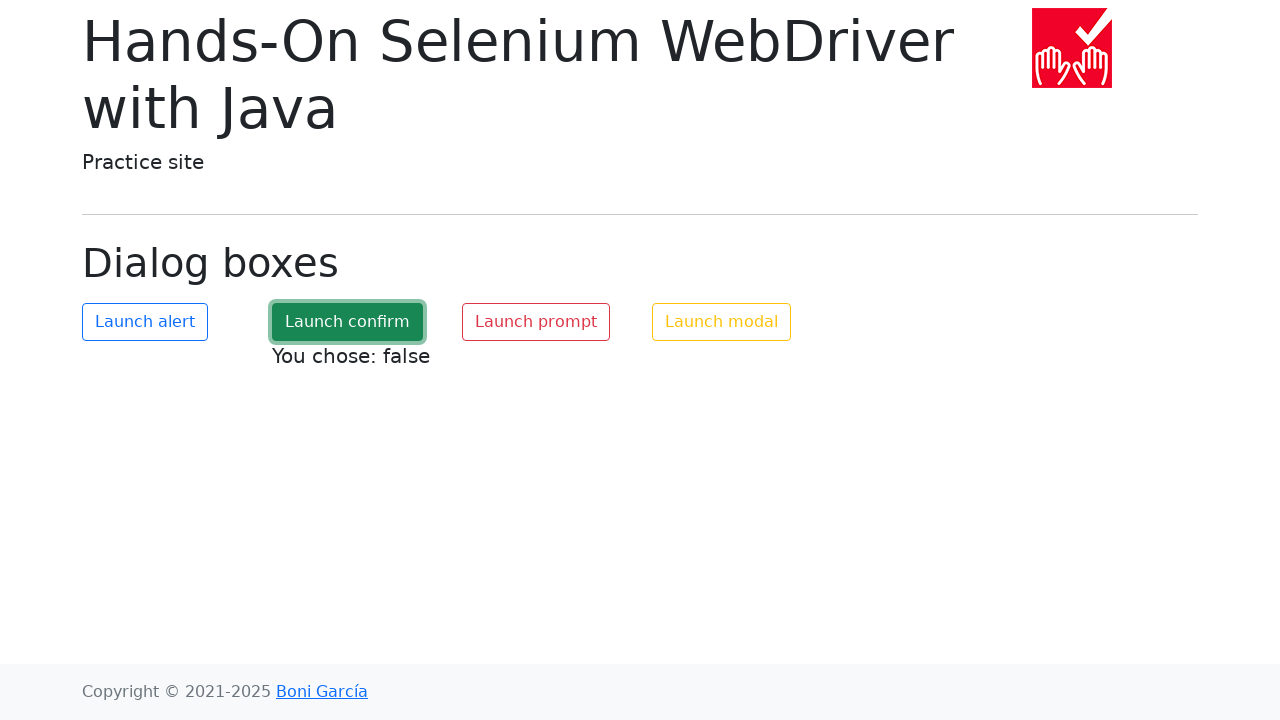

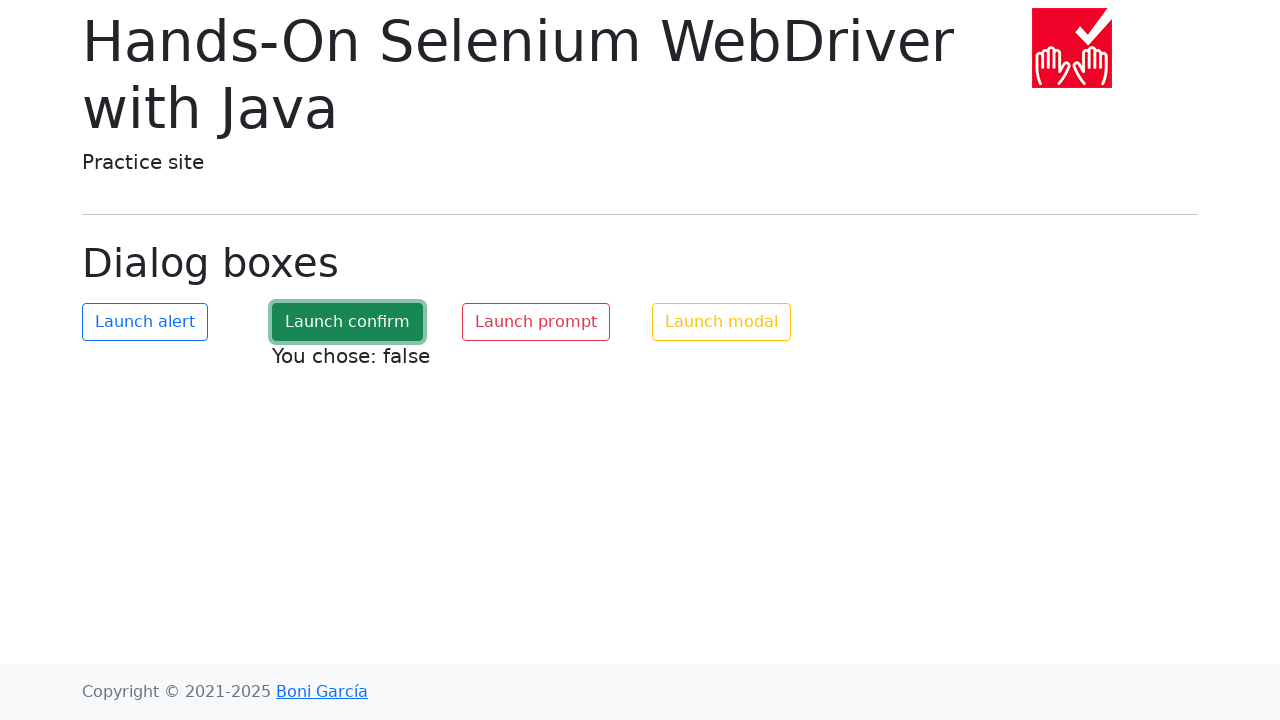